Clicks on the About Us link and verifies the title of the About page

Starting URL: https://v1.training-support.net/

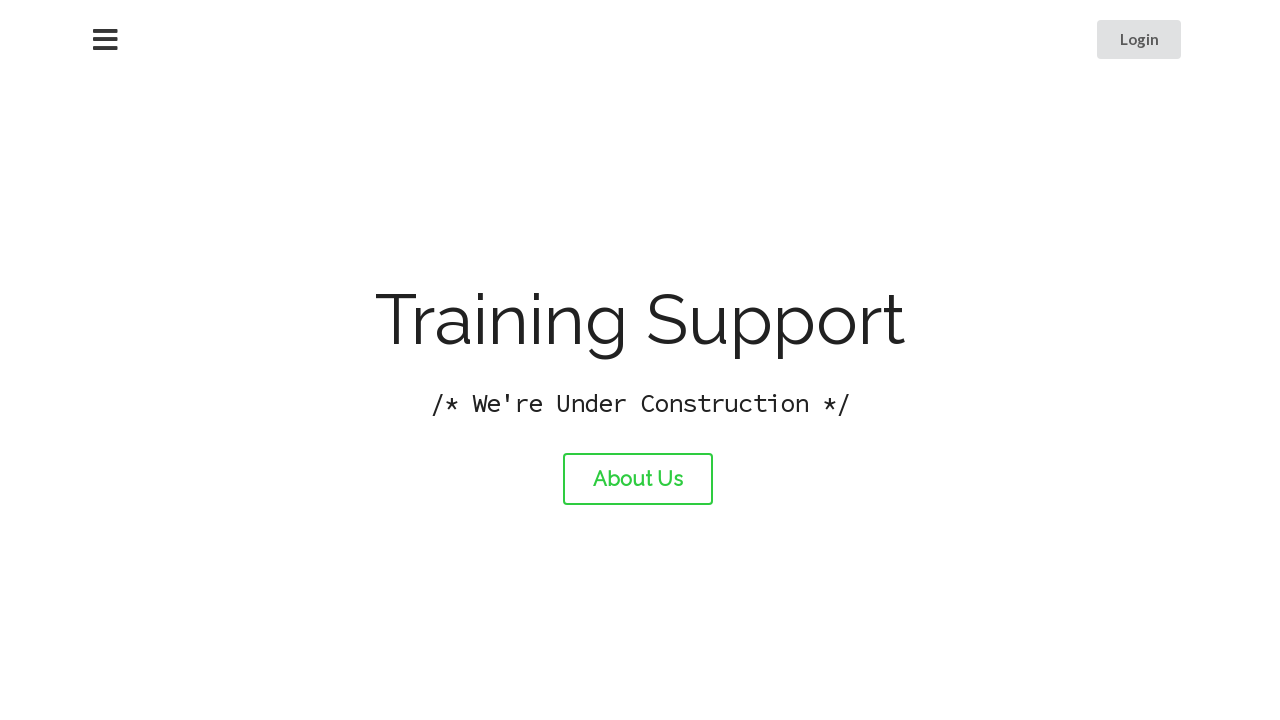

Clicked on the About Us link at (638, 479) on a:has-text('About Us')
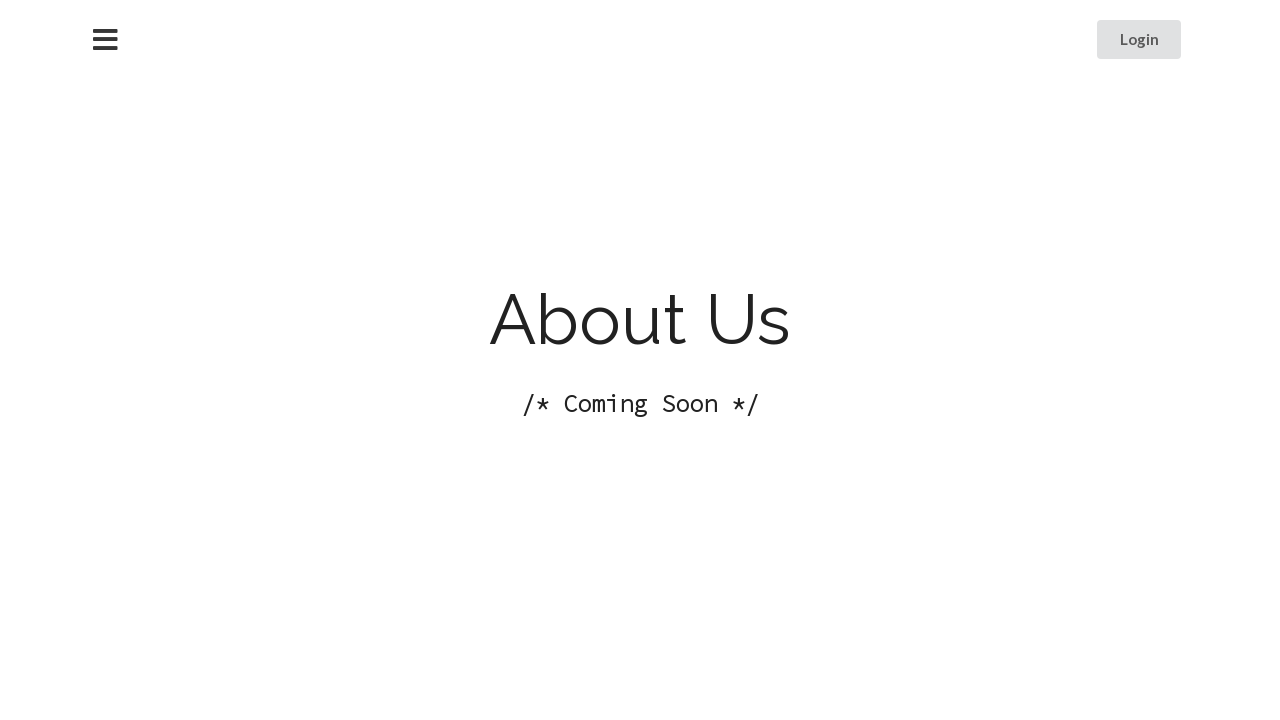

Verified the About page title is 'About Training Support'
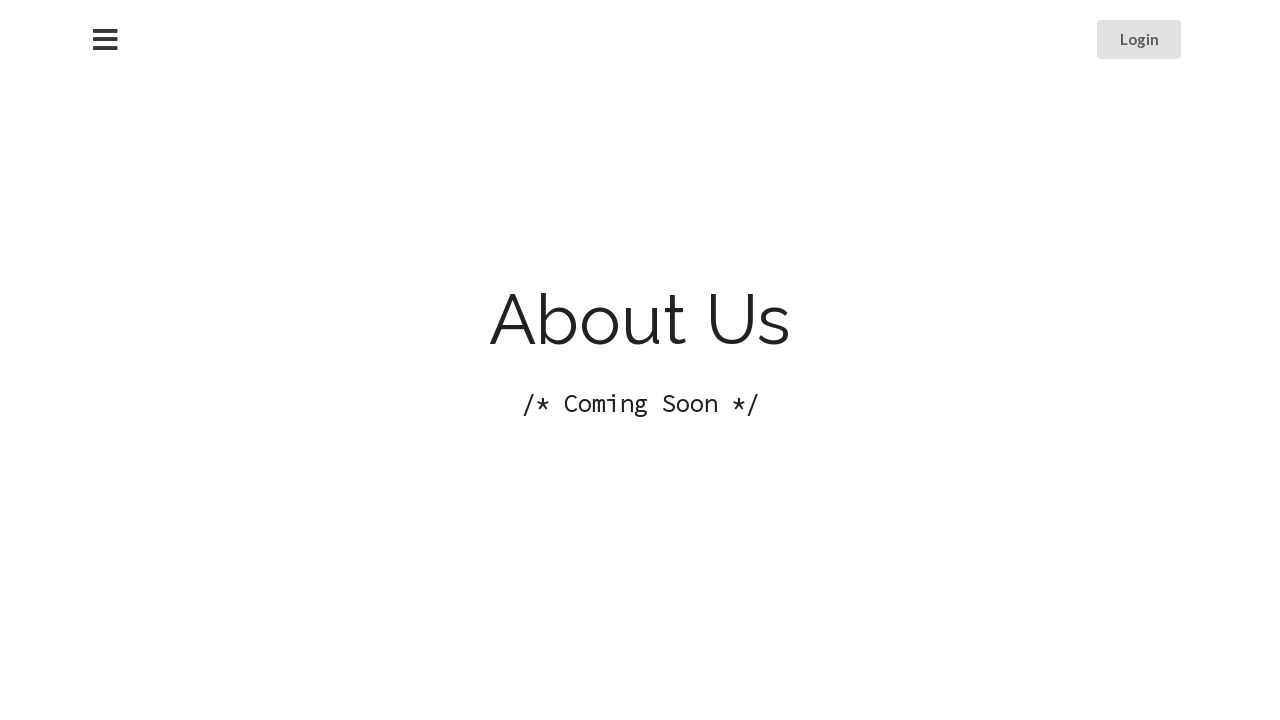

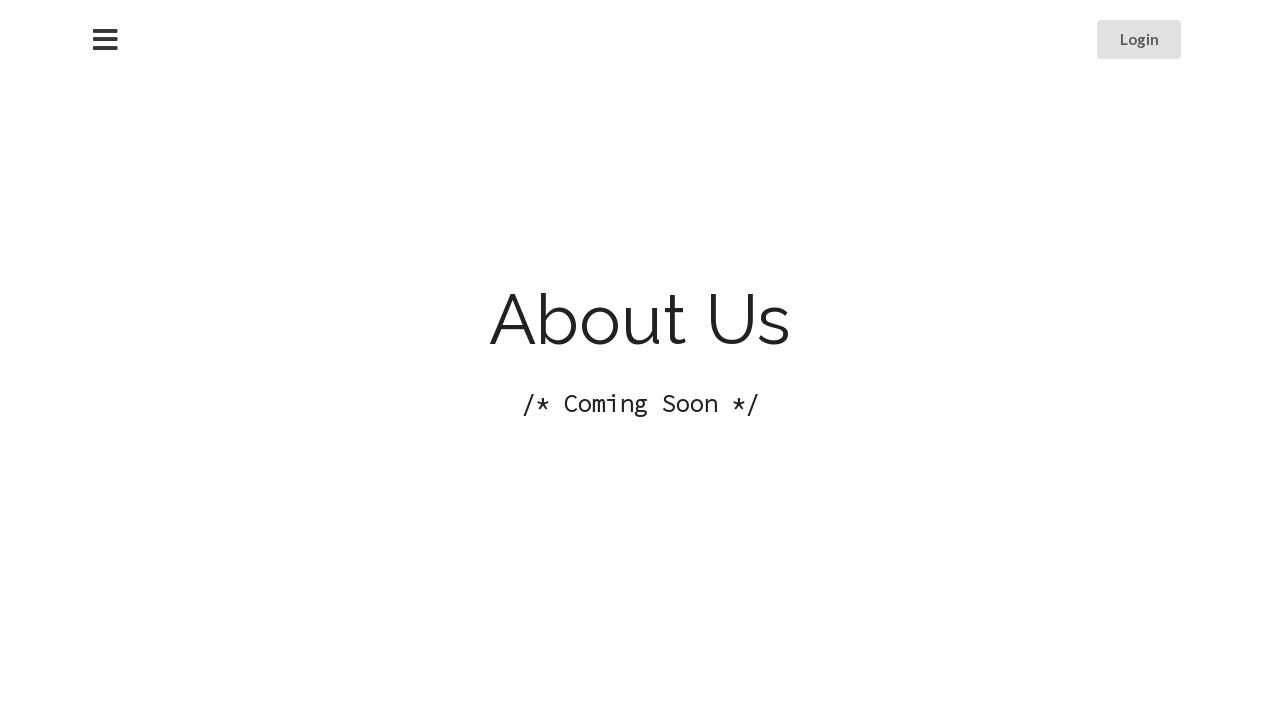